Navigates to ChromeDriver download page and clicks on the Windows ChromeDriver zip file link to initiate download

Starting URL: https://chromedriver.storage.googleapis.com/index.html?path=114.0.5735.90/

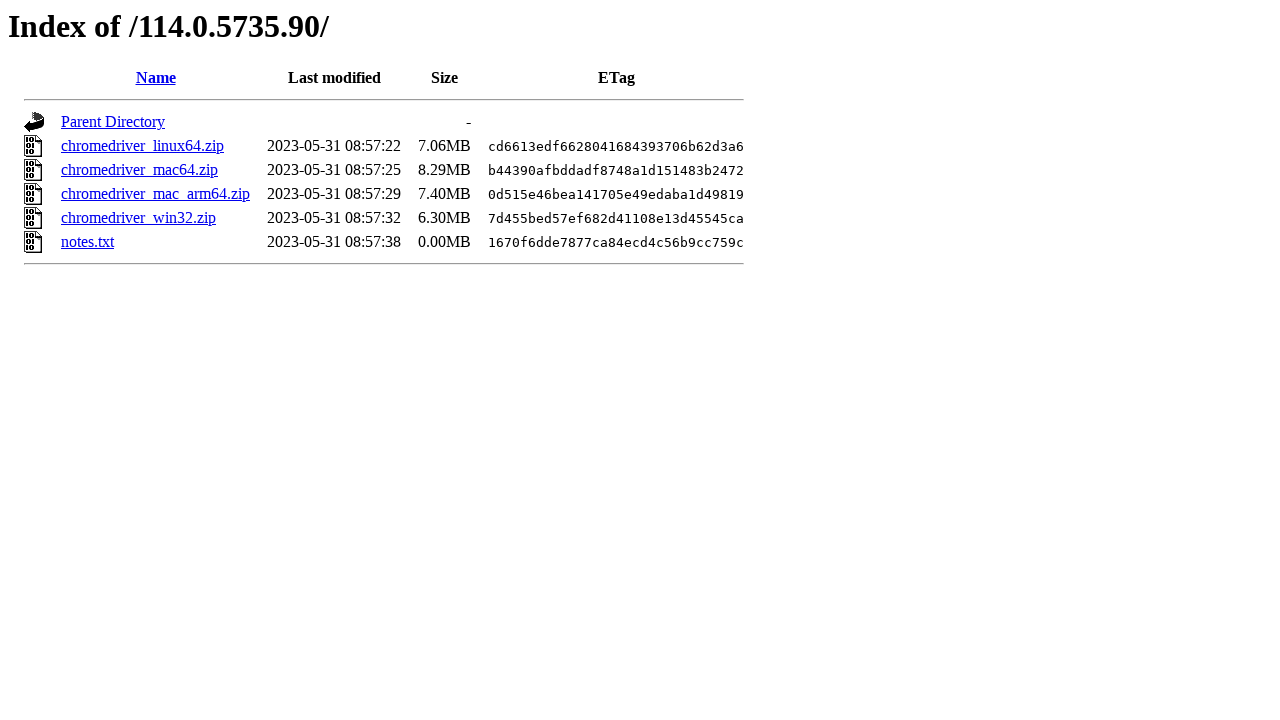

Navigated to ChromeDriver download page for version 114.0.5735.90
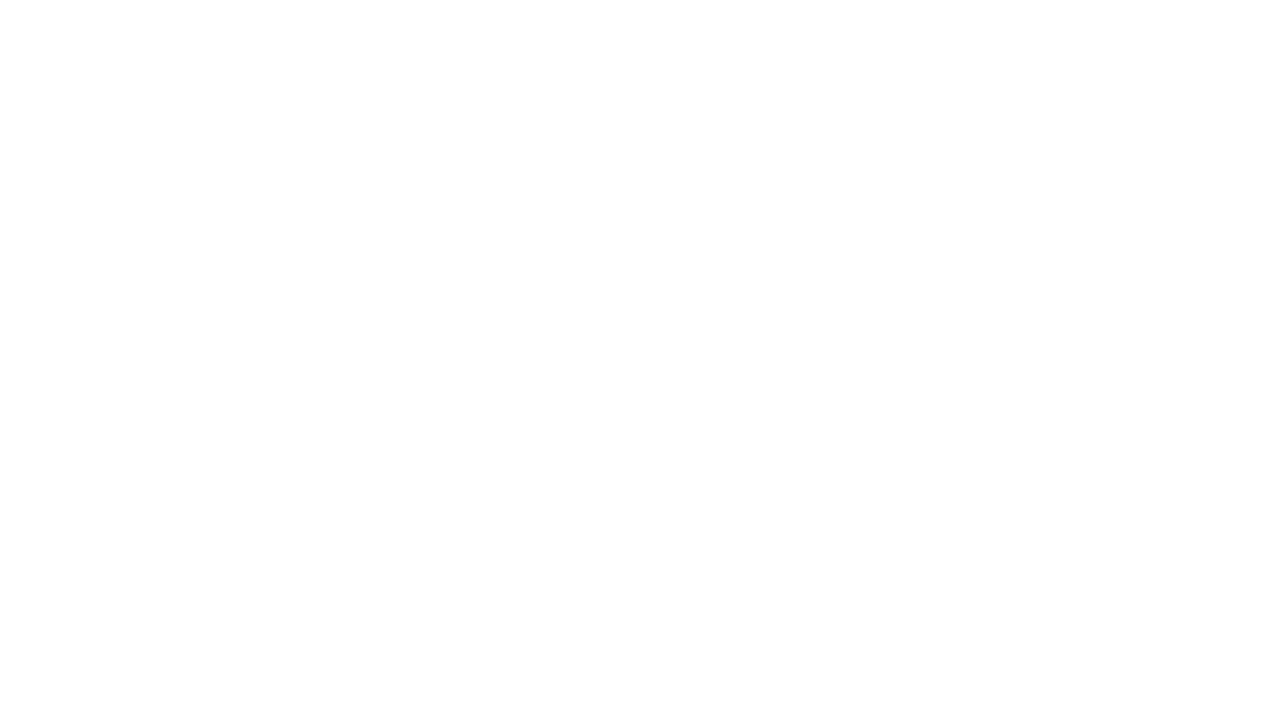

Clicked on Windows ChromeDriver zip file link to initiate download at (138, 218) on a:has-text('chromedriver_win32.zip')
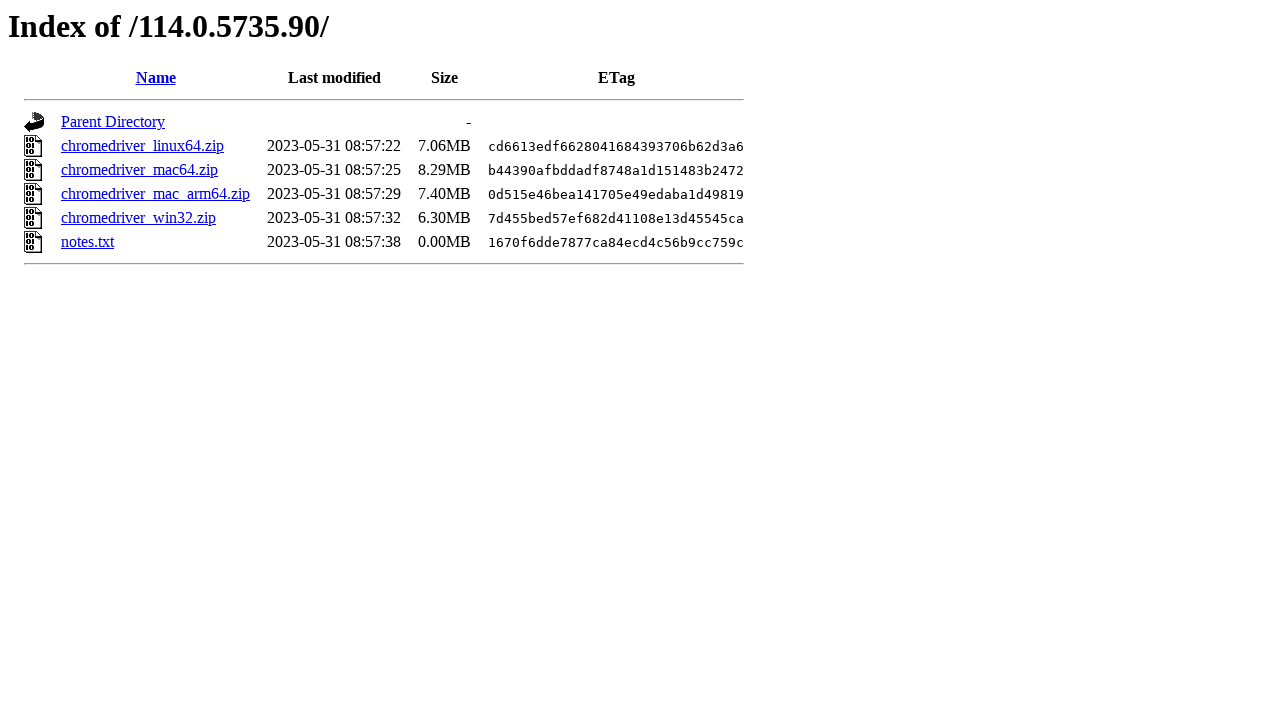

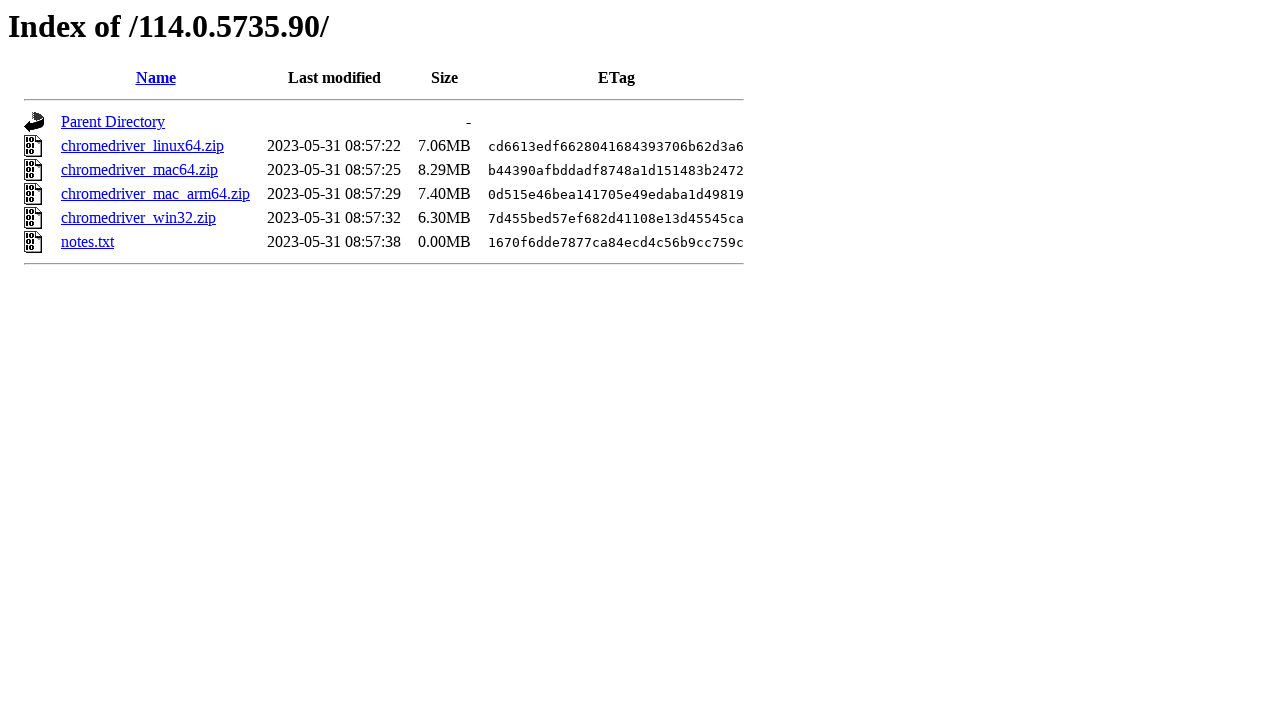